Opens contact modal and closes it without submitting

Starting URL: https://www.demoblaze.com

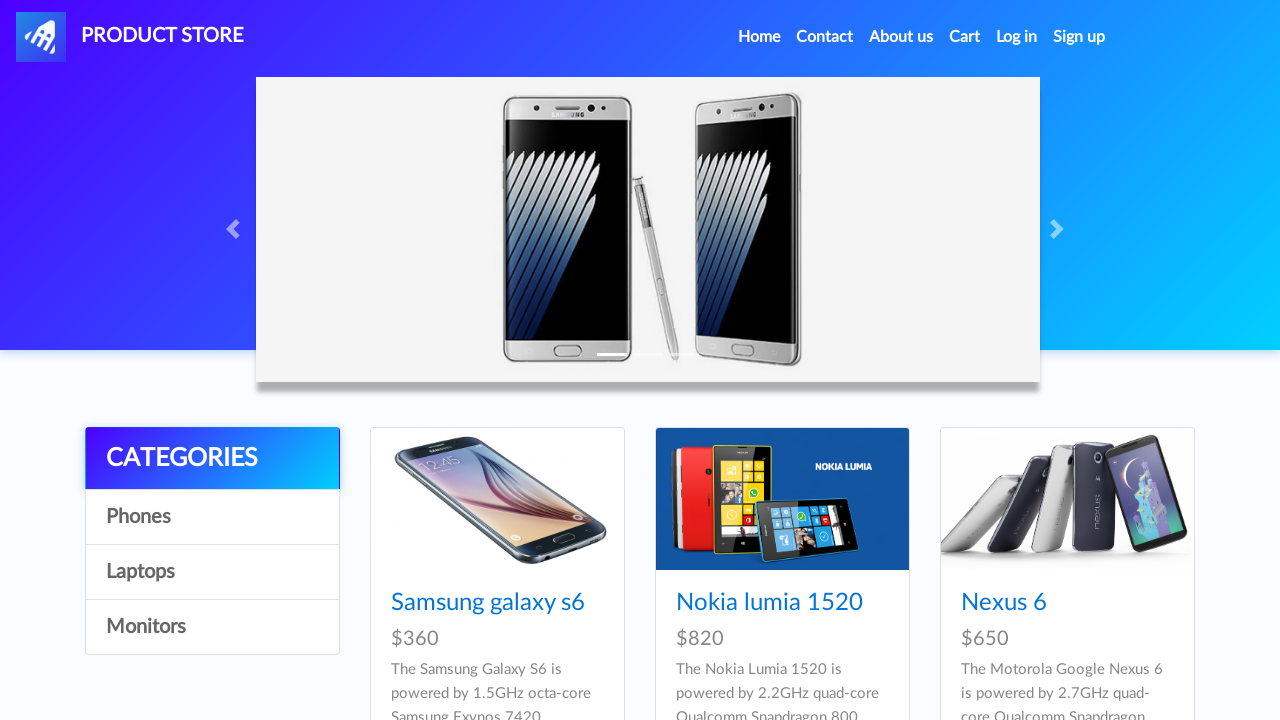

Clicked Contact link in navigation at (825, 37) on a:has-text('Contact')
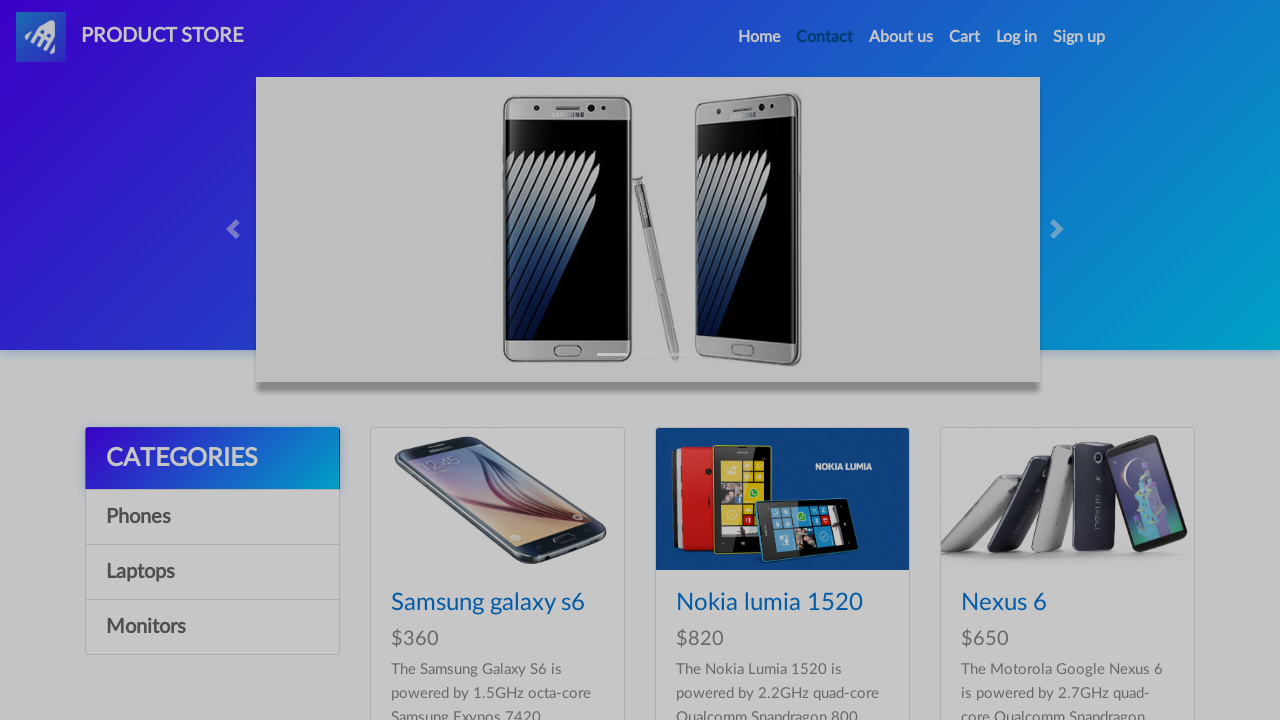

Contact modal appeared
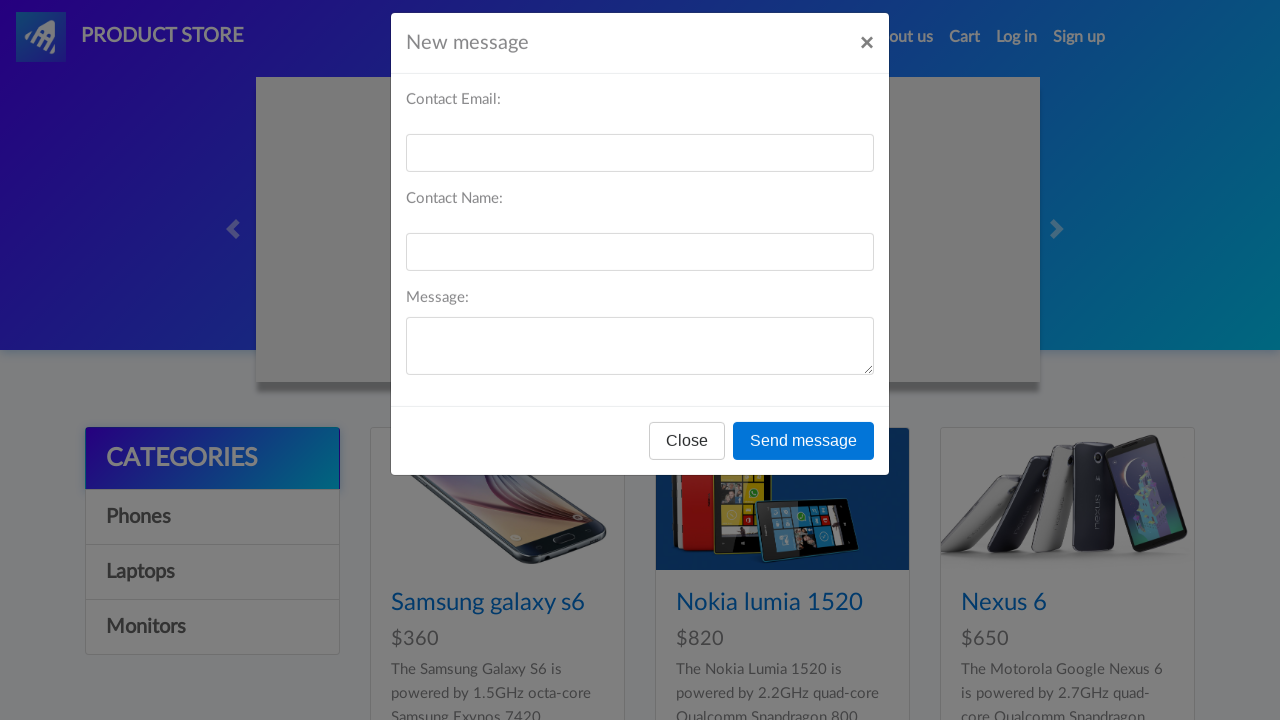

Clicked close button to dismiss contact modal without submitting at (687, 459) on #exampleModal .btn-secondary
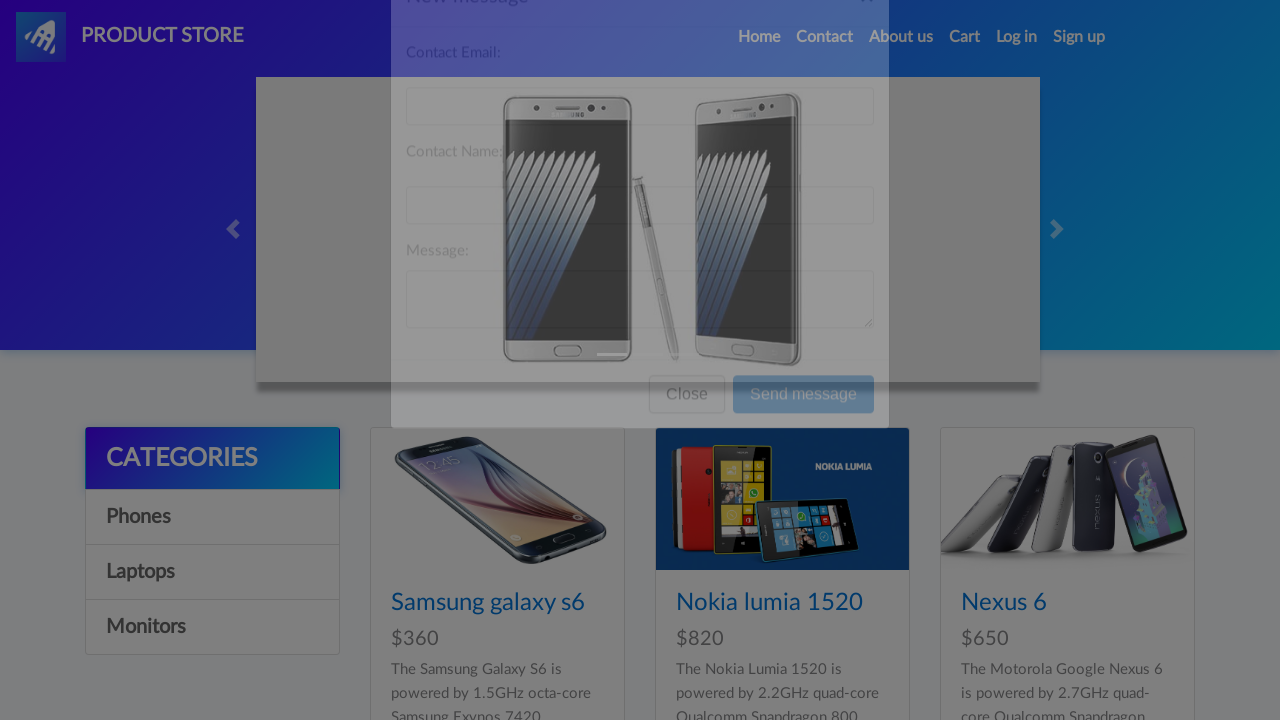

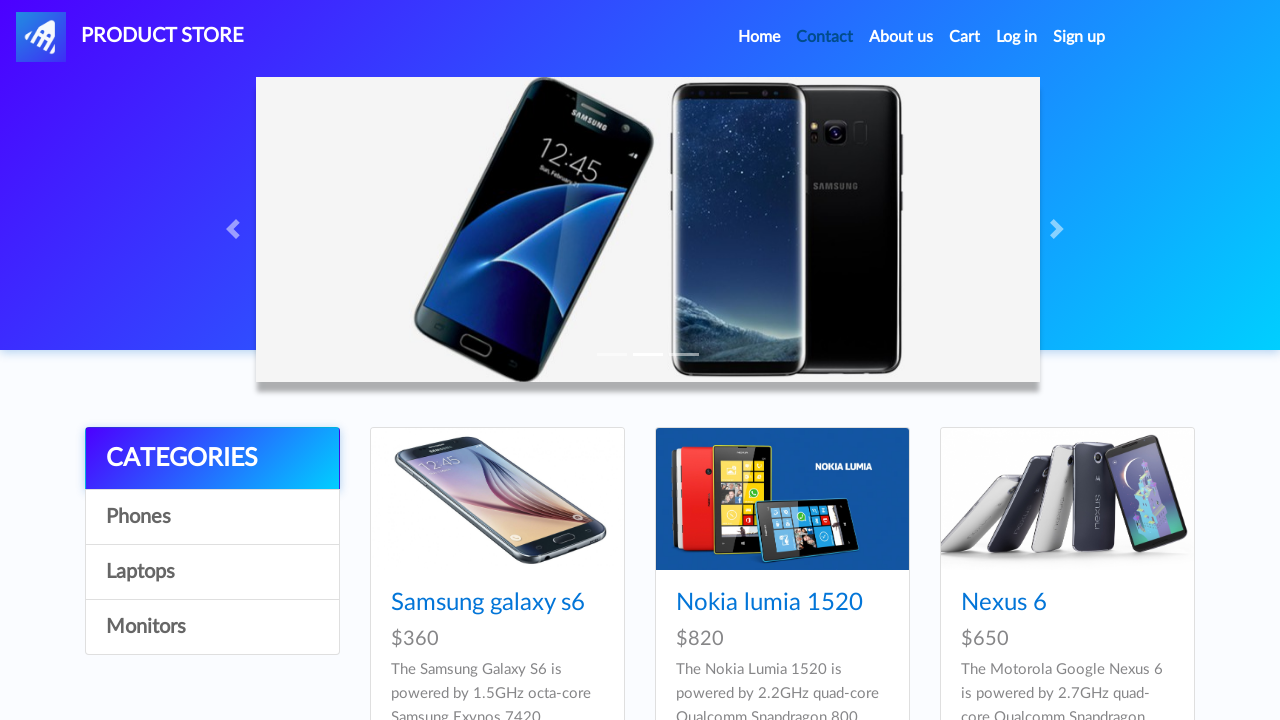